Tests dropdown menu functionality by selecting options using different methods (index, value, visible text) and verifying the dropdown contents

Starting URL: https://the-internet.herokuapp.com/dropdown

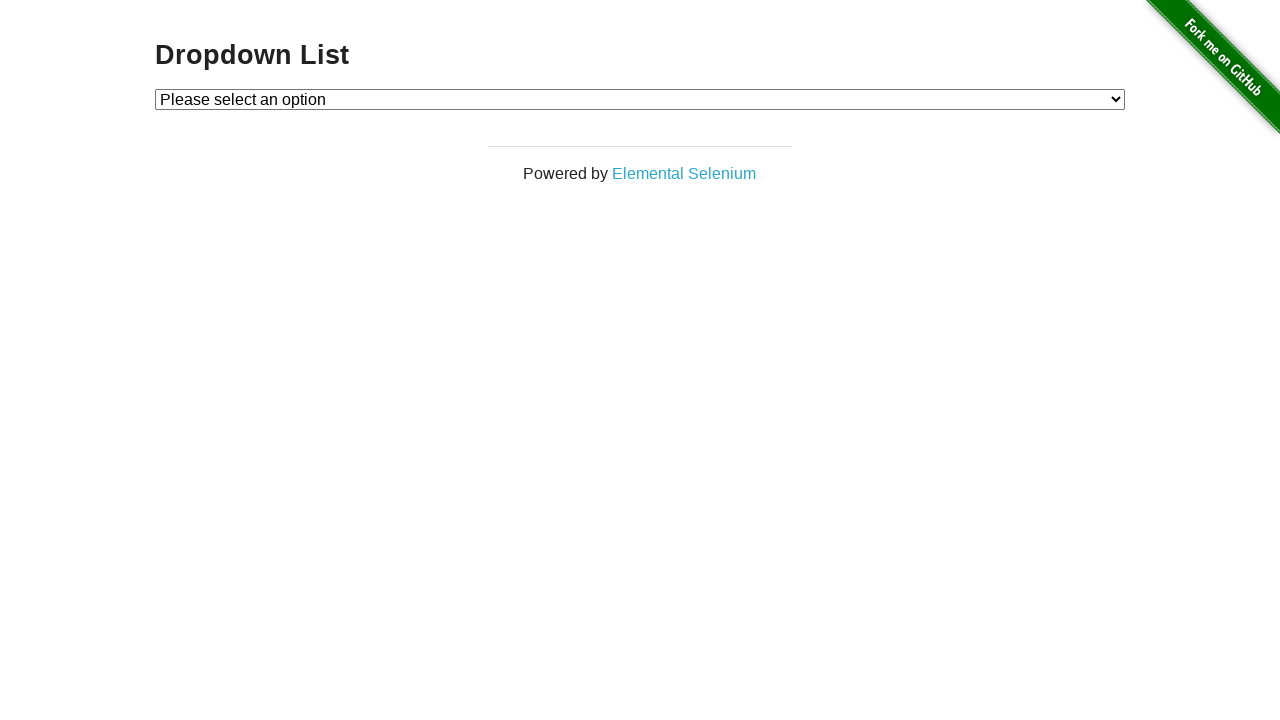

Located dropdown element with ID 'dropdown'
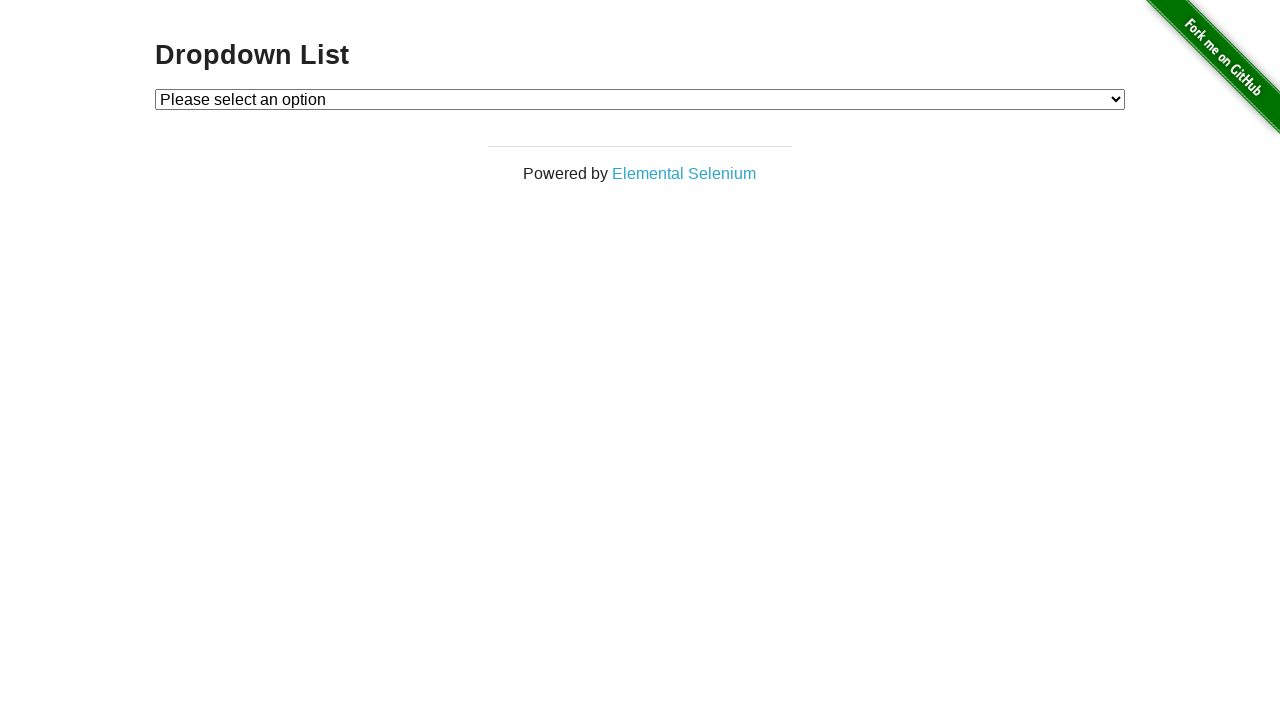

Selected dropdown option by index 1 on #dropdown
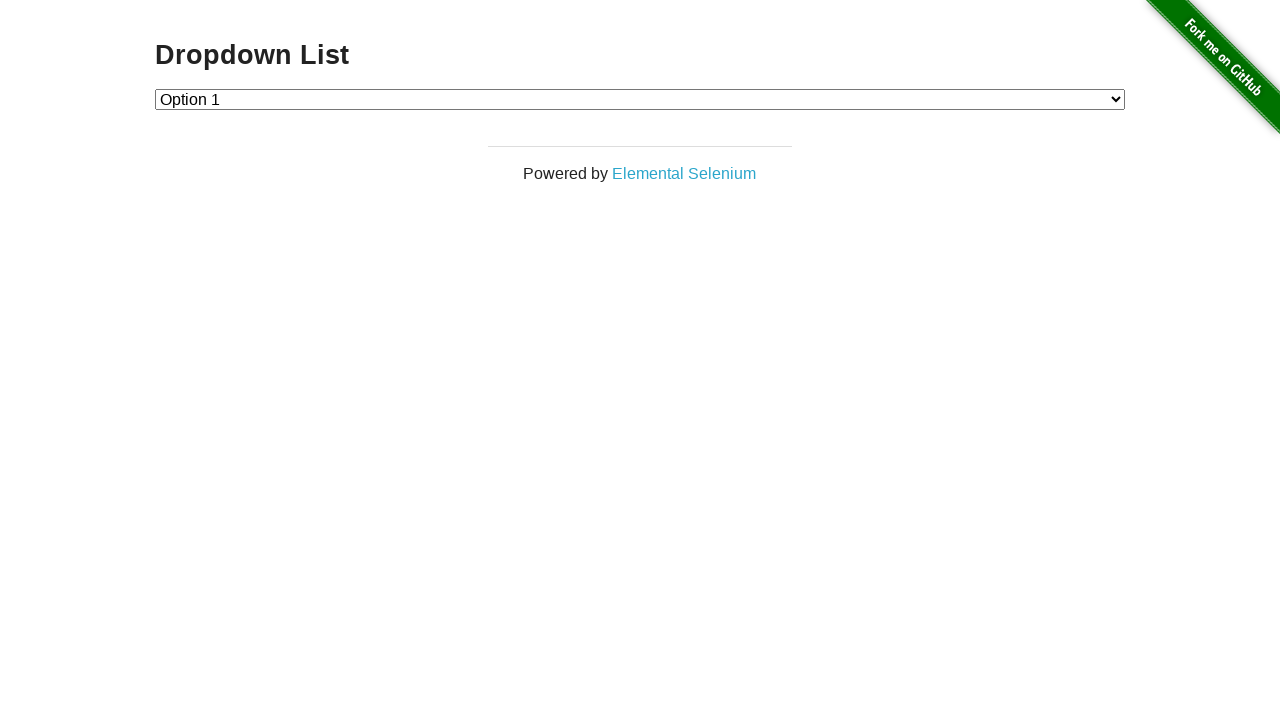

Selected dropdown option by value '1' on #dropdown
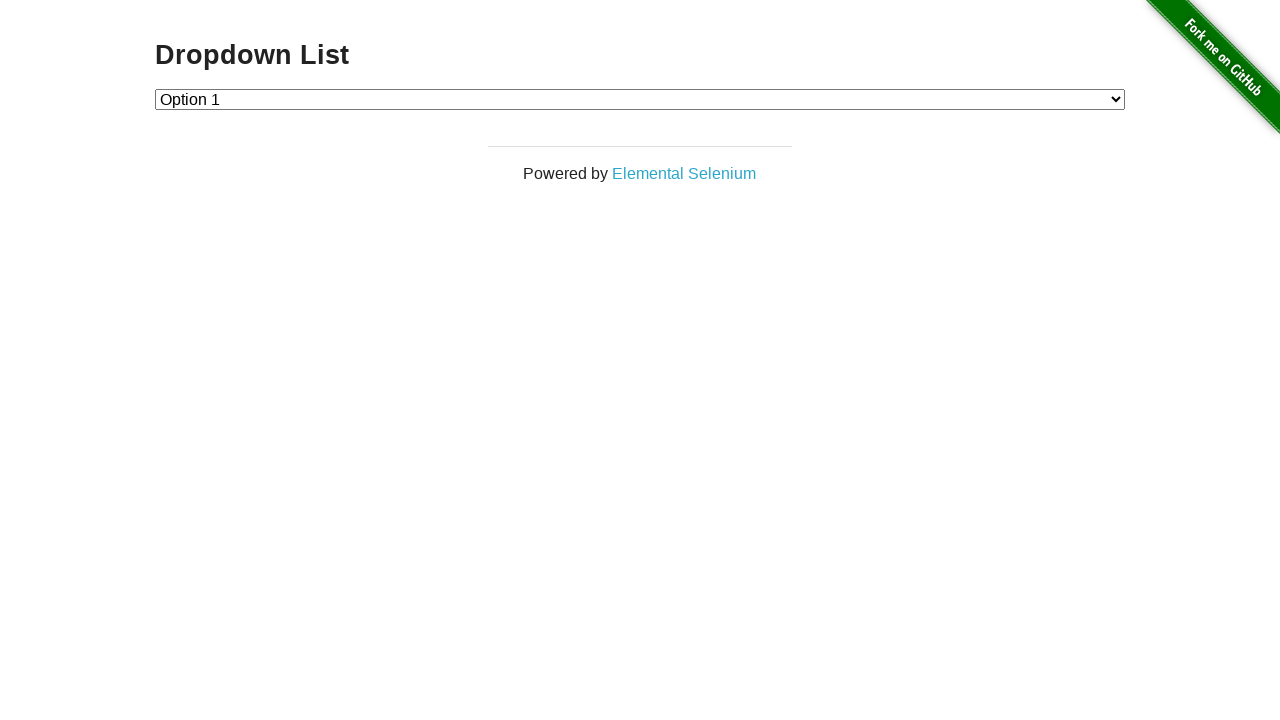

Selected dropdown option by visible text 'Option 1' on #dropdown
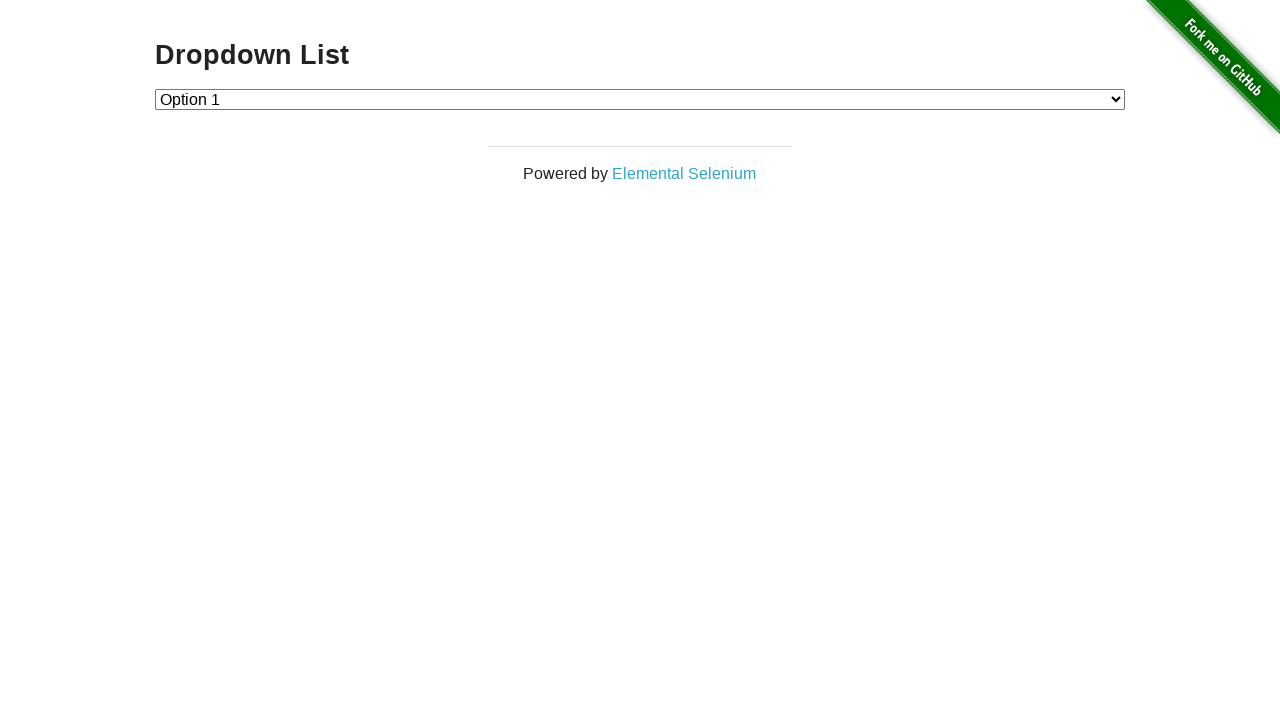

Retrieved all dropdown options text contents
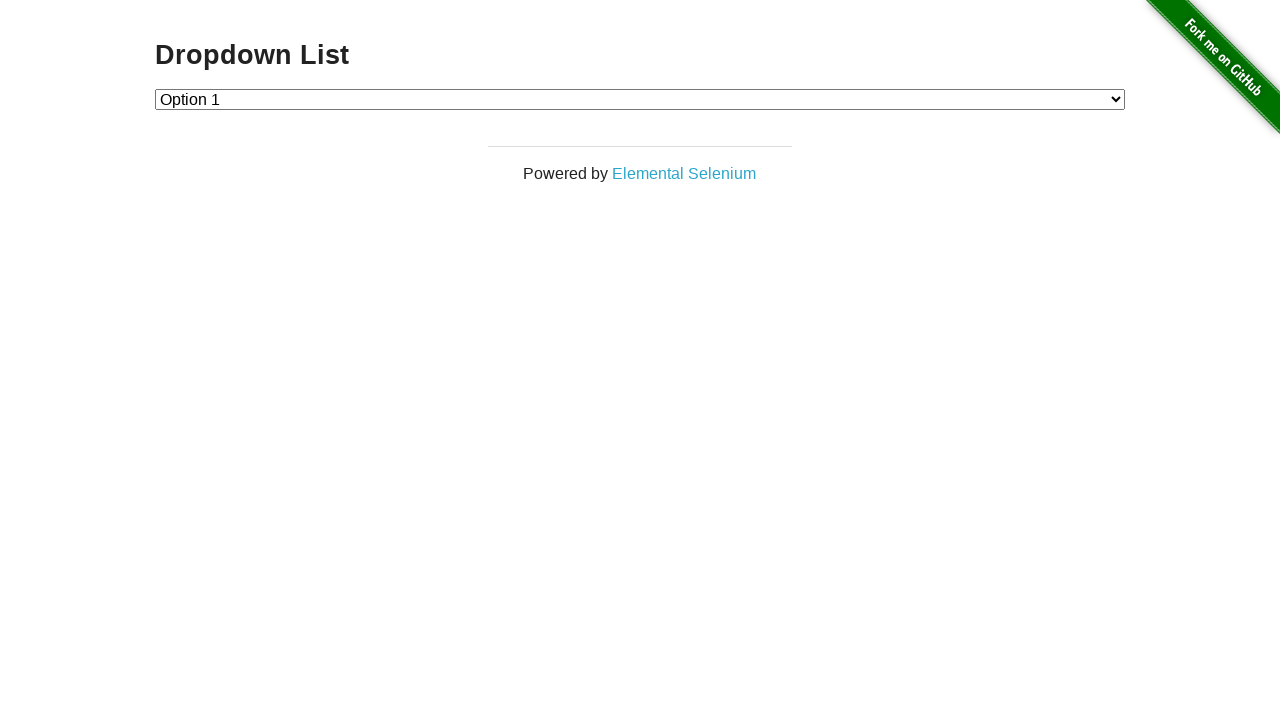

Verified dropdown contains exactly 3 options
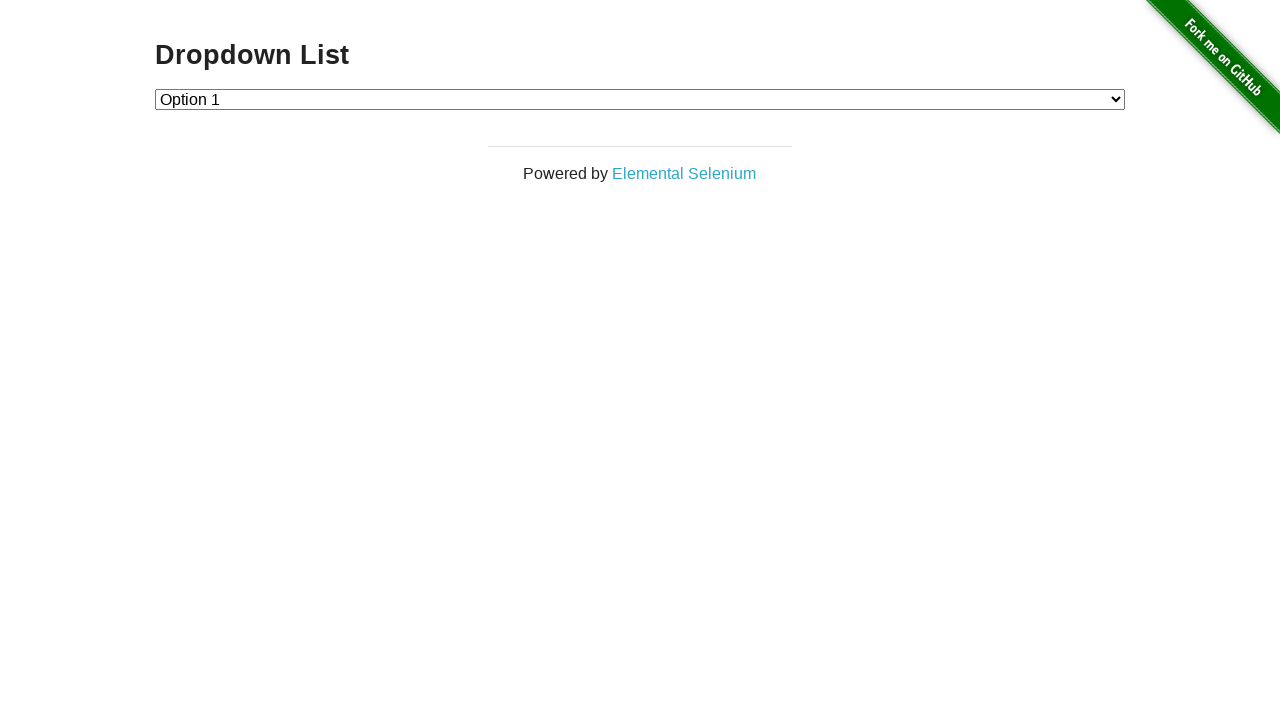

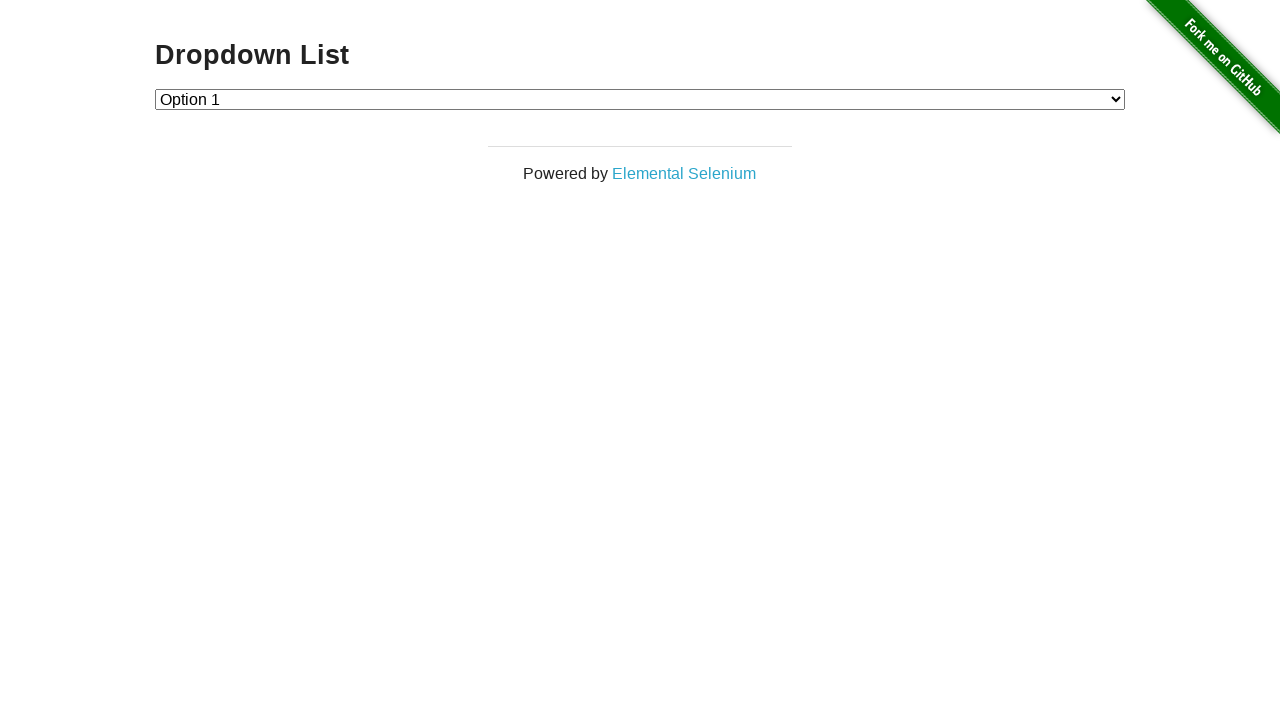